Tests mobile device emulation by setting device metrics to simulate an iPhone X viewport (375x812) and navigating to a car rental website

Starting URL: https://www.zoomcar.com

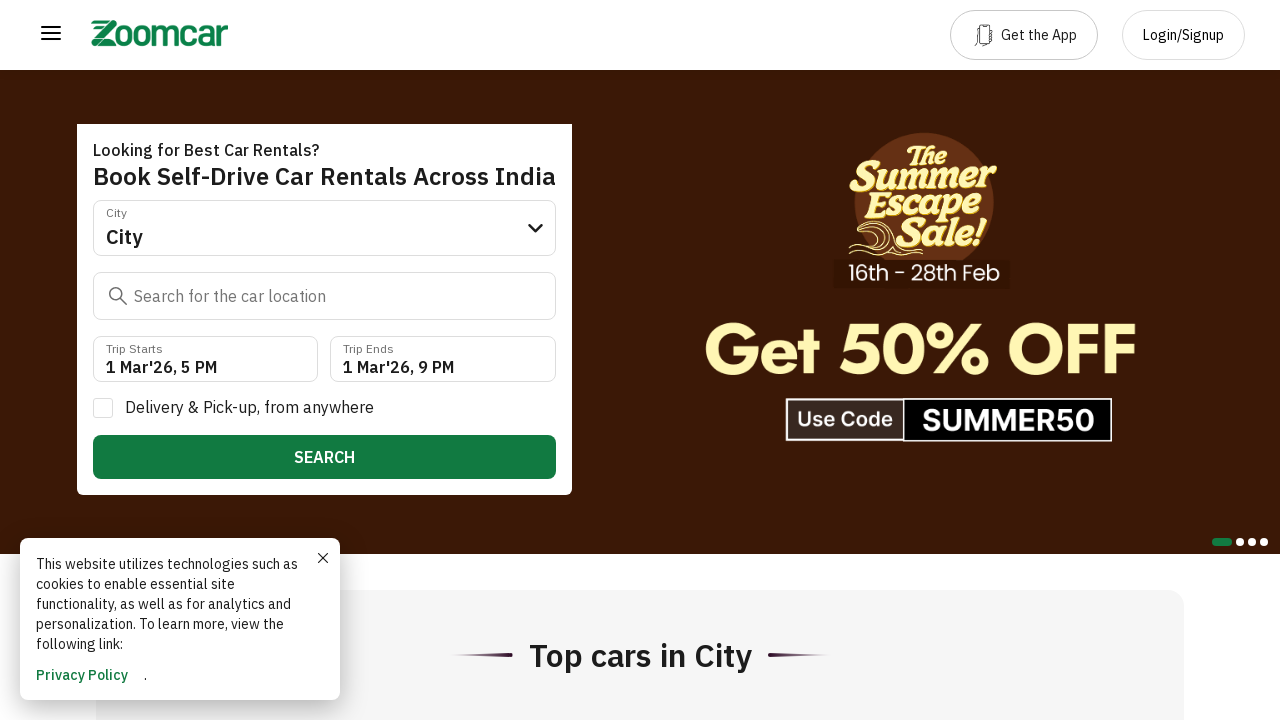

Set viewport to iPhone X dimensions (375x812) to simulate mobile device
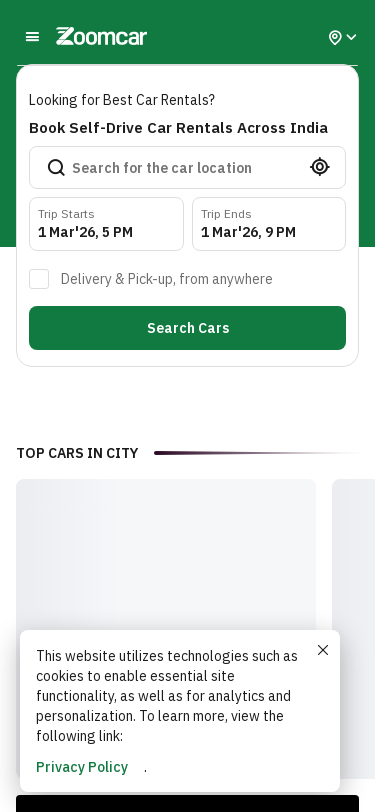

Waited for page to load (domcontentloaded event fired)
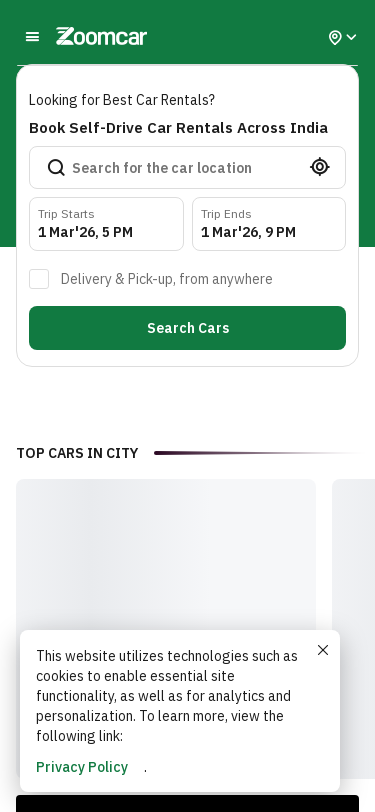

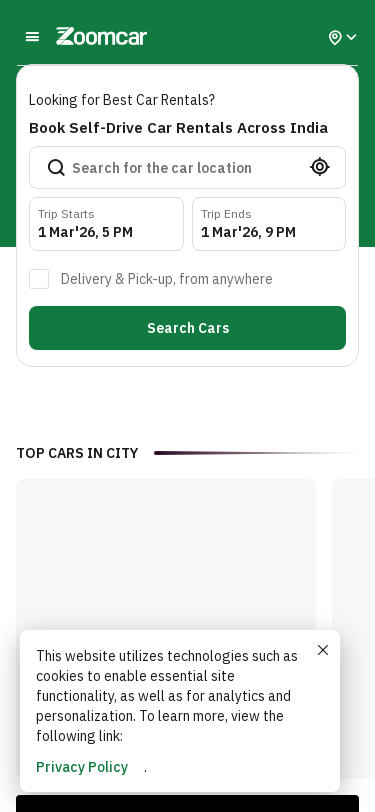